Tests button synchronization using refactored methods - clicks buttons in sequence and verifies messages

Starting URL: https://pragmatictesters.github.io/selenium-synchronization/buttons.html

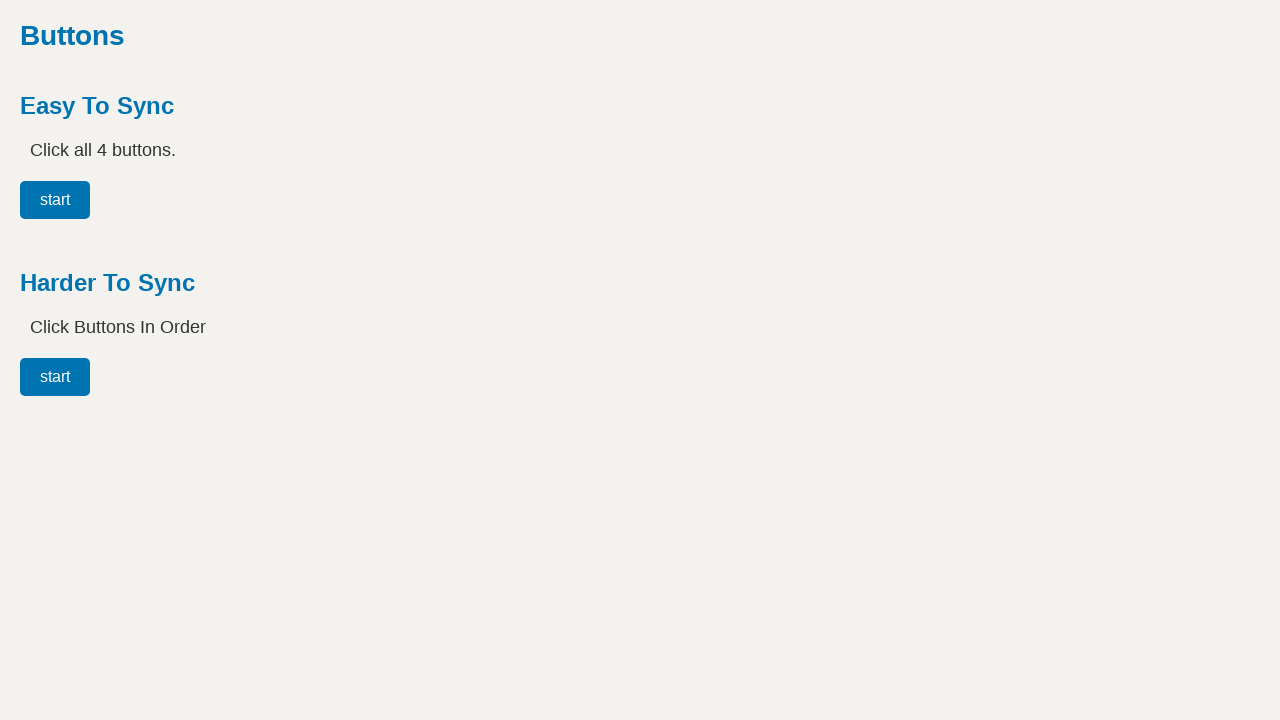

Clicked the 'Start' button at (55, 377) on #button00
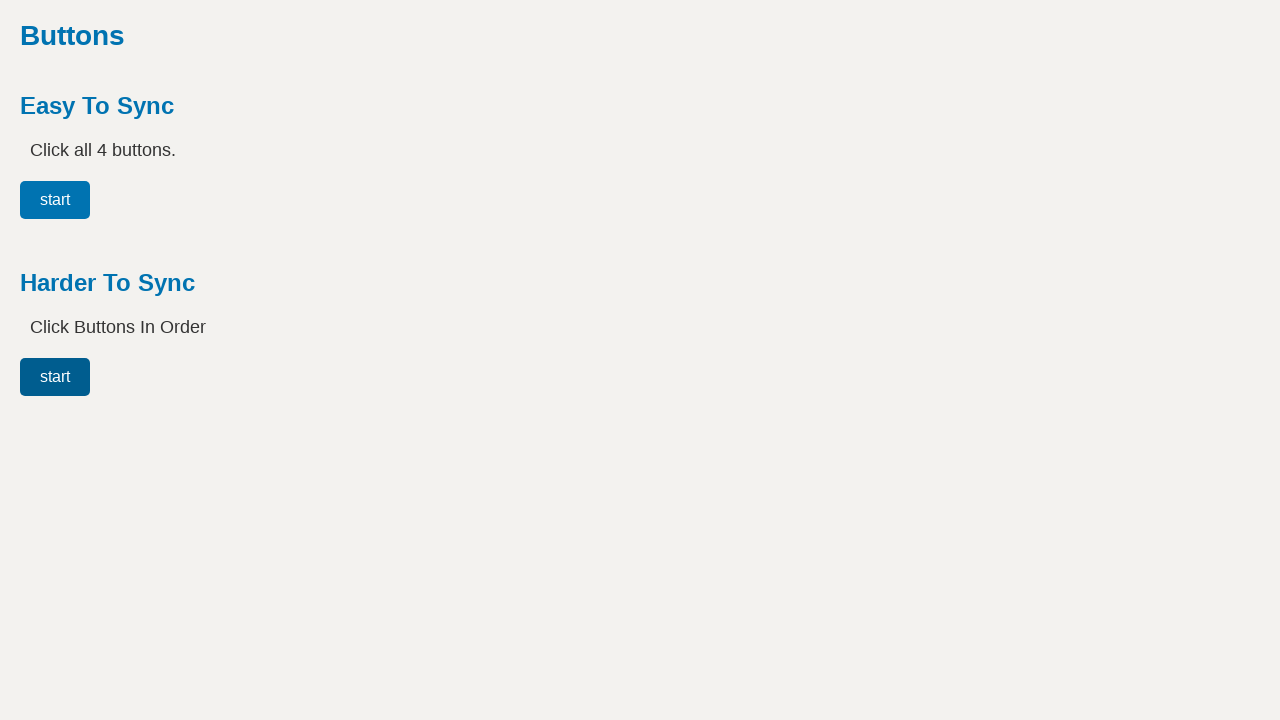

Clicked the 'One' button after it became available at (135, 377) on #button01
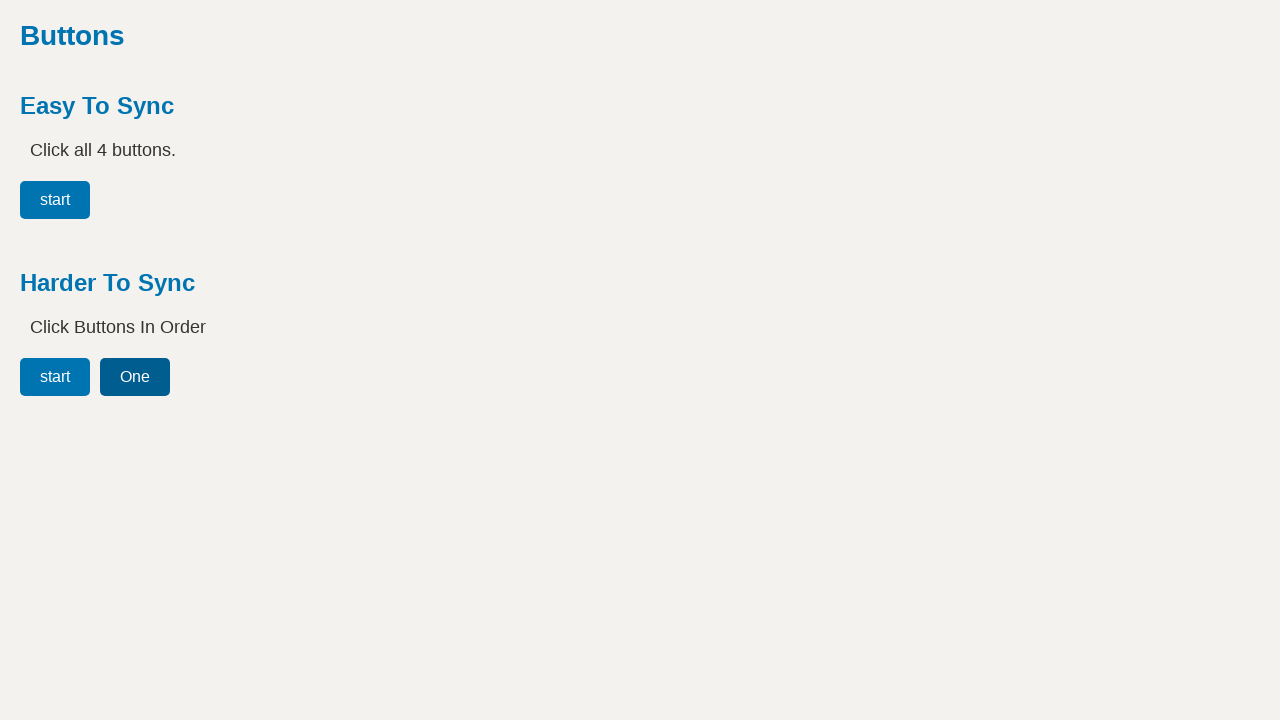

Clicked the 'Two' button after it became available at (215, 377) on #button02
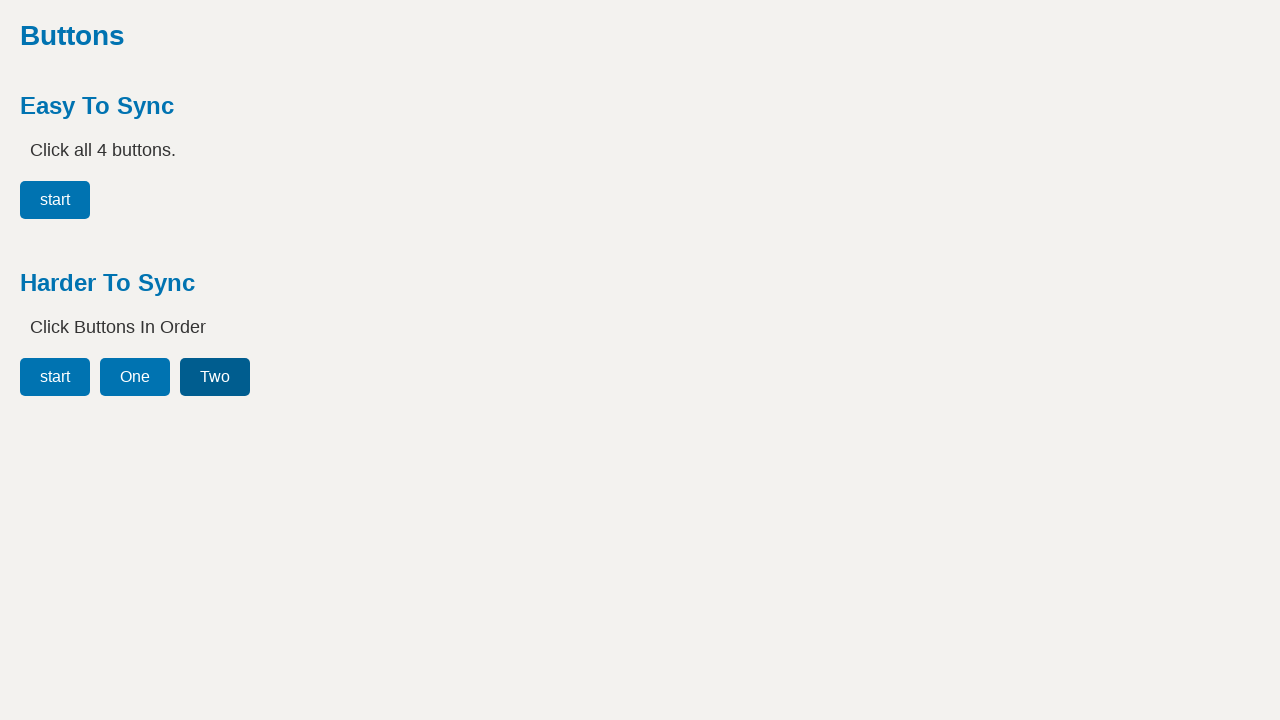

Clicked the 'Three' button after it became available at (301, 377) on #button03
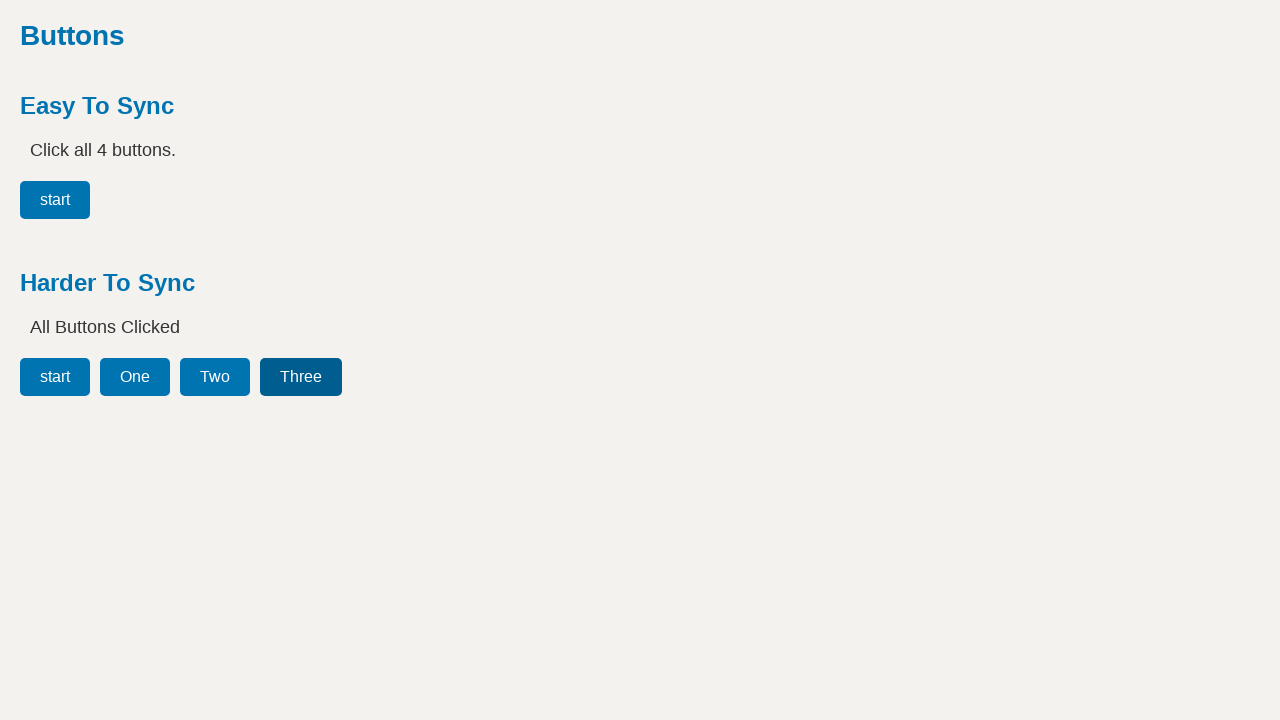

Verified success message 'All Buttons Clicked' appeared
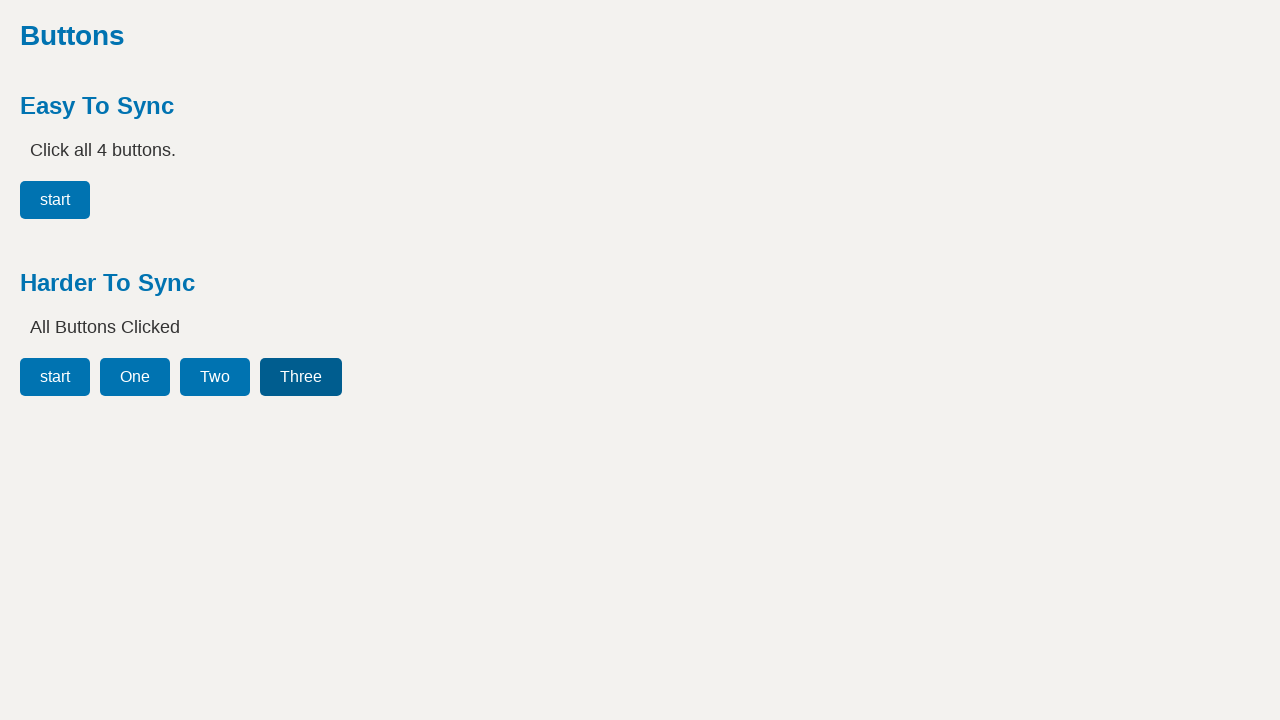

Verified message reset back to initial state 'Click Buttons In Order'
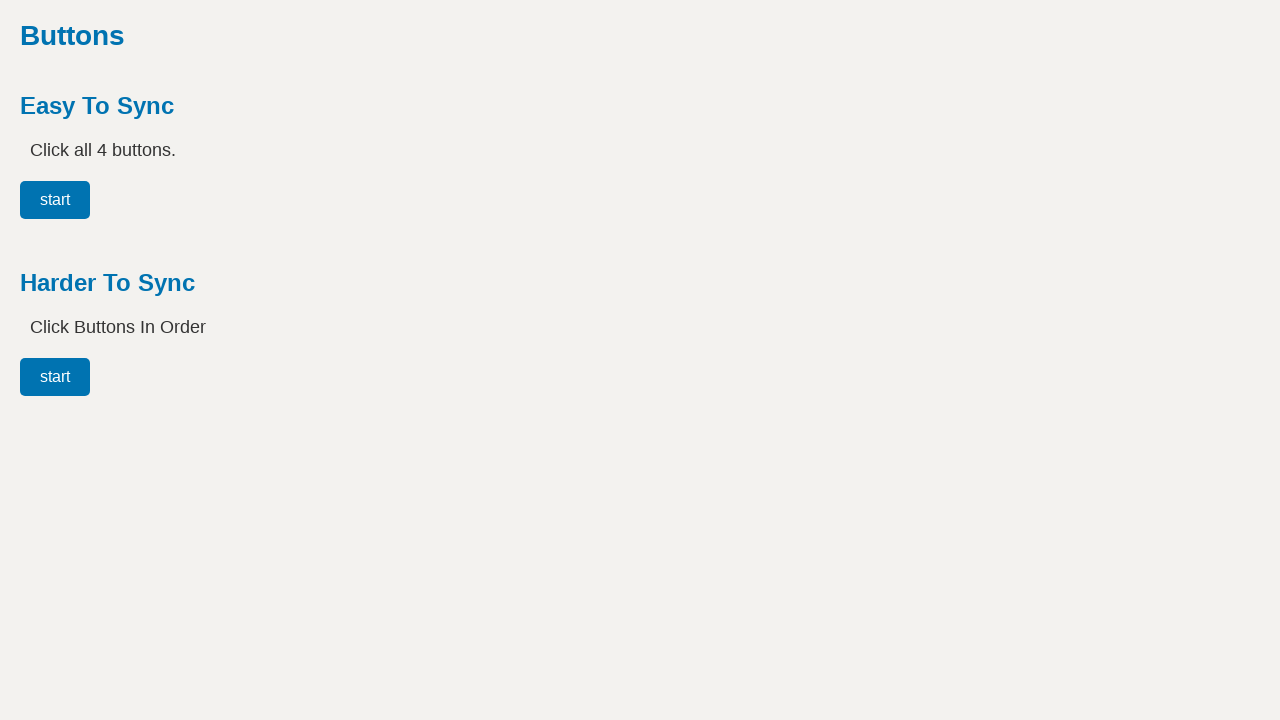

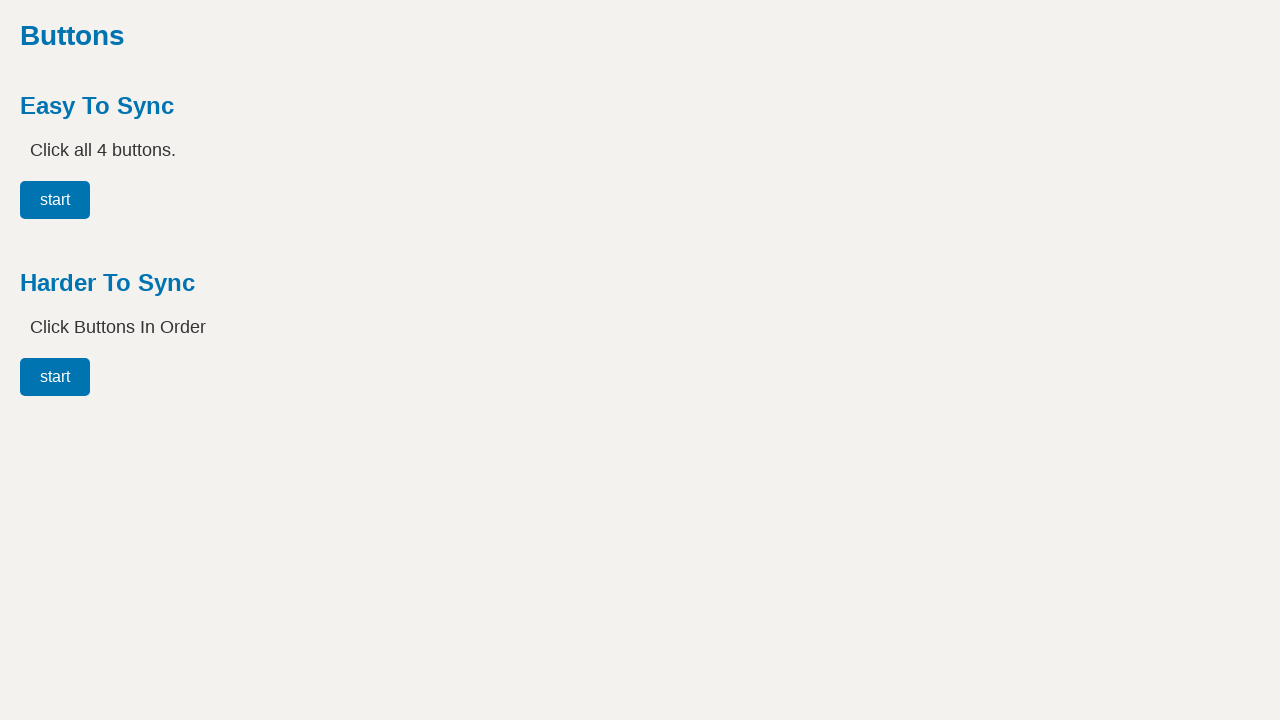